Tests filtering to show only completed todo items

Starting URL: https://demo.playwright.dev/todomvc

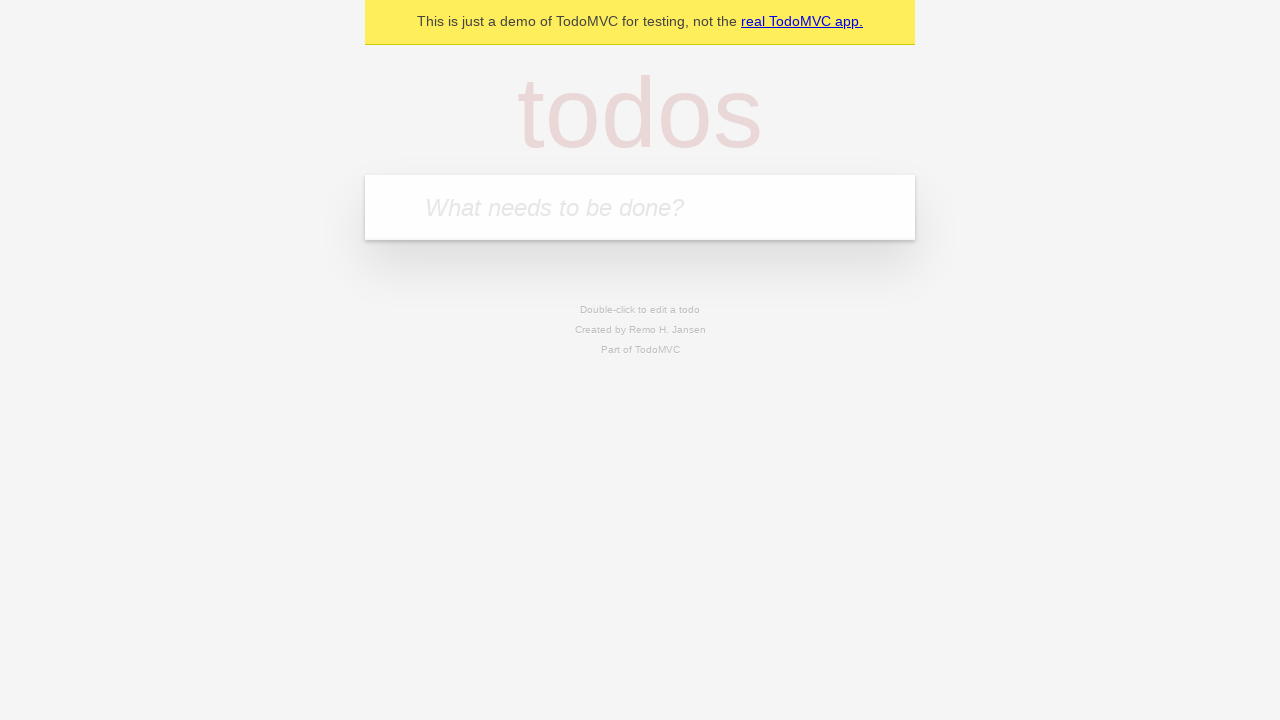

Filled todo input with 'buy some cheese' on internal:attr=[placeholder="What needs to be done?"i]
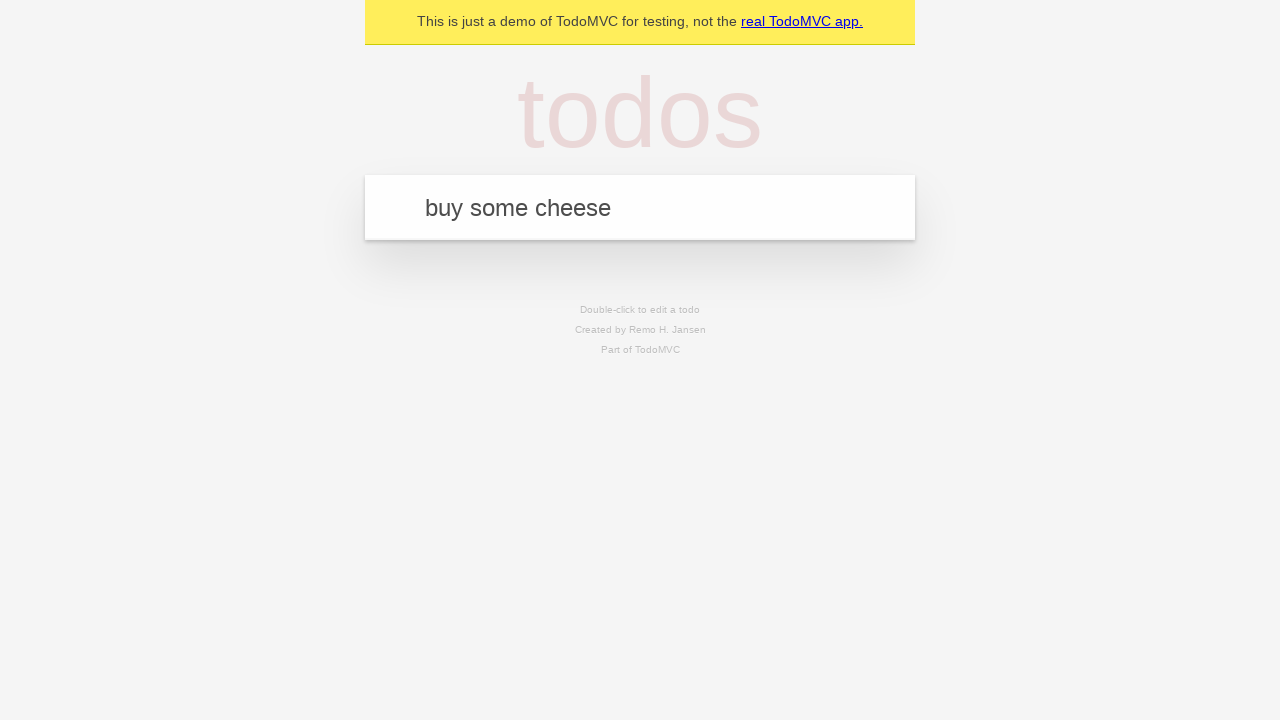

Pressed Enter to add 'buy some cheese' to todo list on internal:attr=[placeholder="What needs to be done?"i]
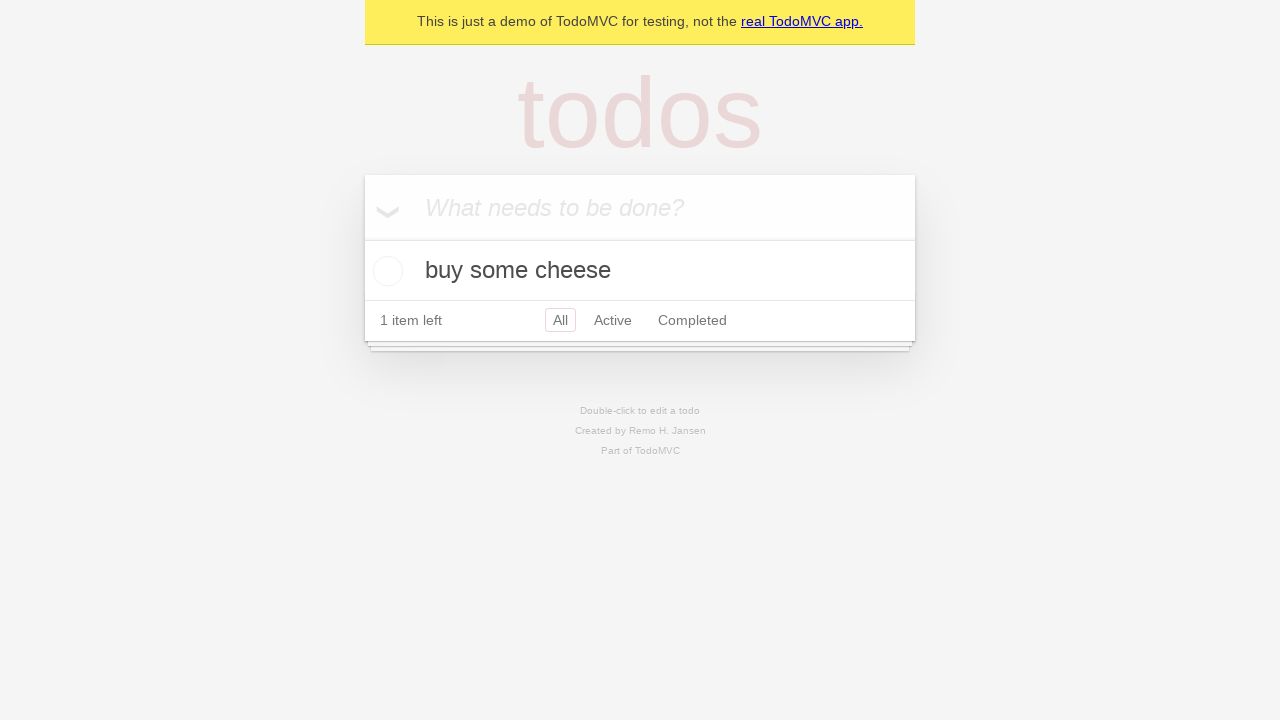

Filled todo input with 'feed the cat' on internal:attr=[placeholder="What needs to be done?"i]
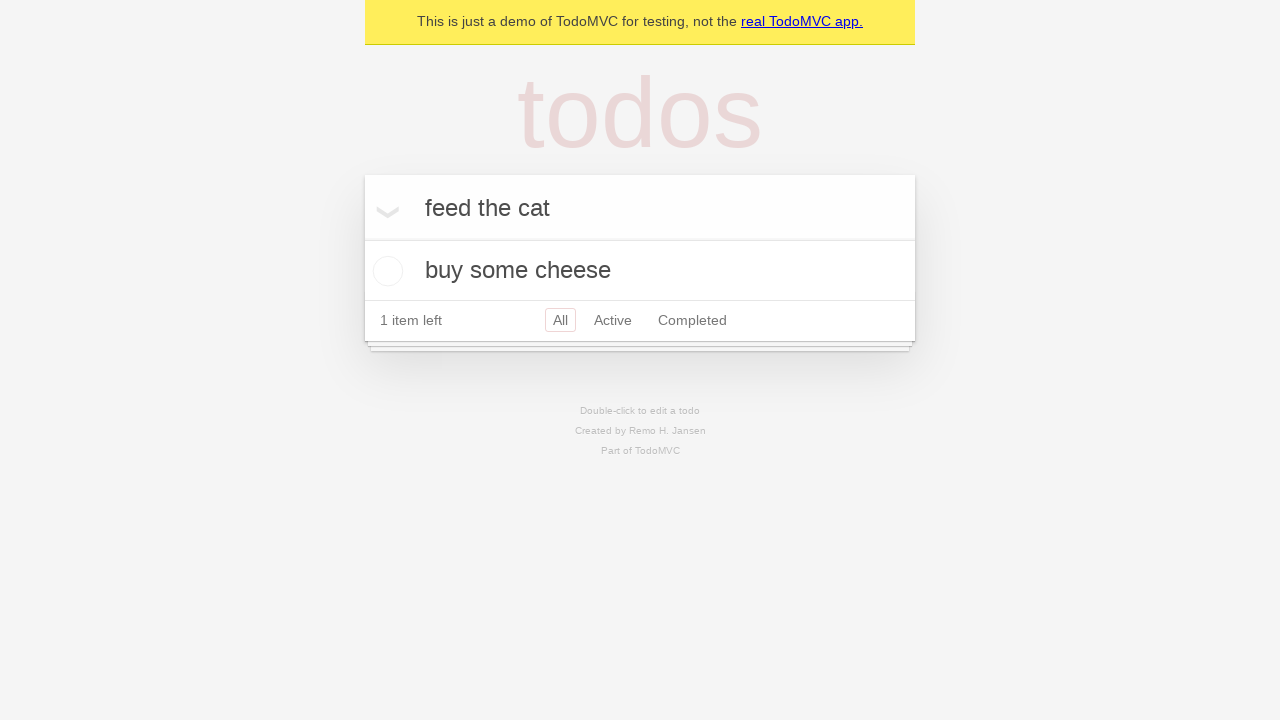

Pressed Enter to add 'feed the cat' to todo list on internal:attr=[placeholder="What needs to be done?"i]
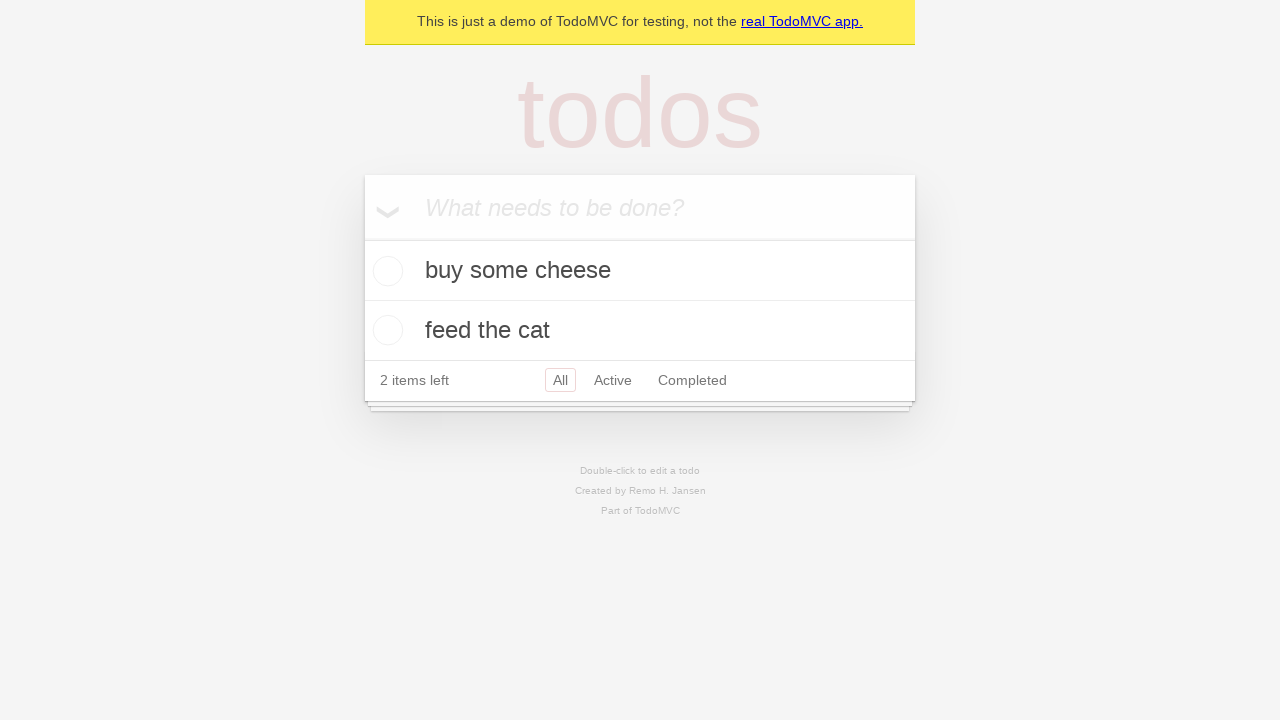

Filled todo input with 'book a doctors appointment' on internal:attr=[placeholder="What needs to be done?"i]
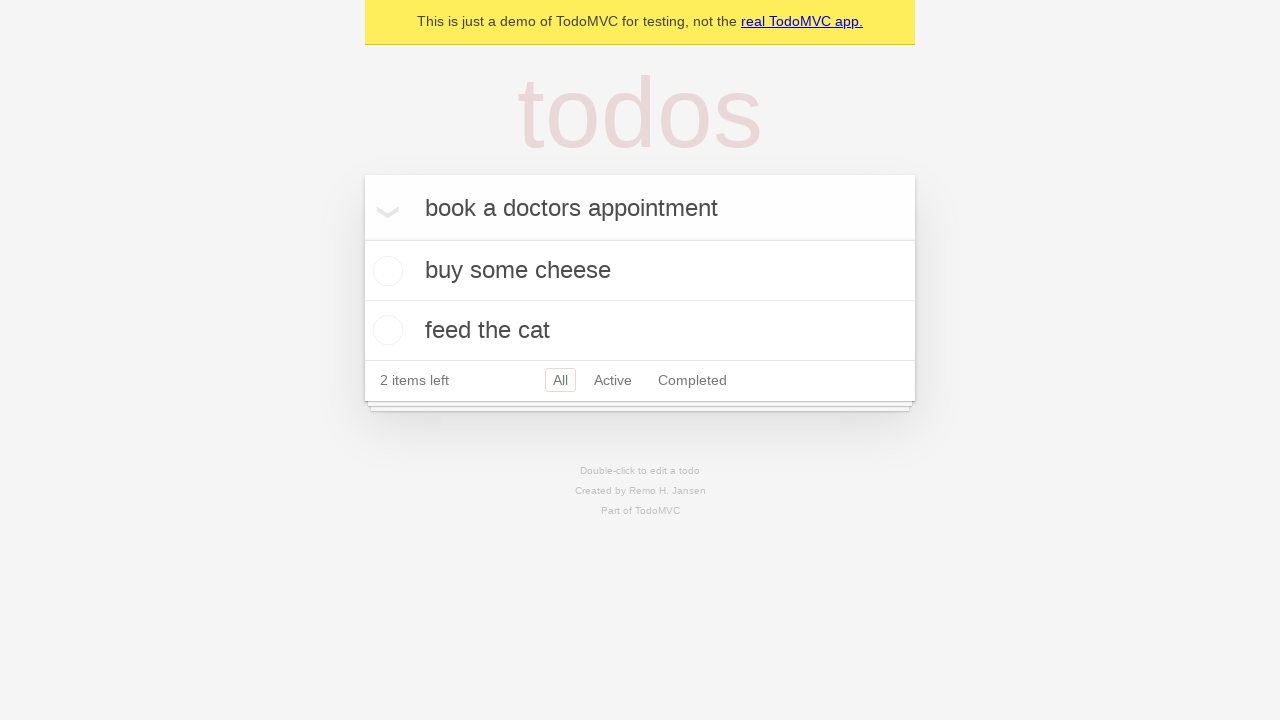

Pressed Enter to add 'book a doctors appointment' to todo list on internal:attr=[placeholder="What needs to be done?"i]
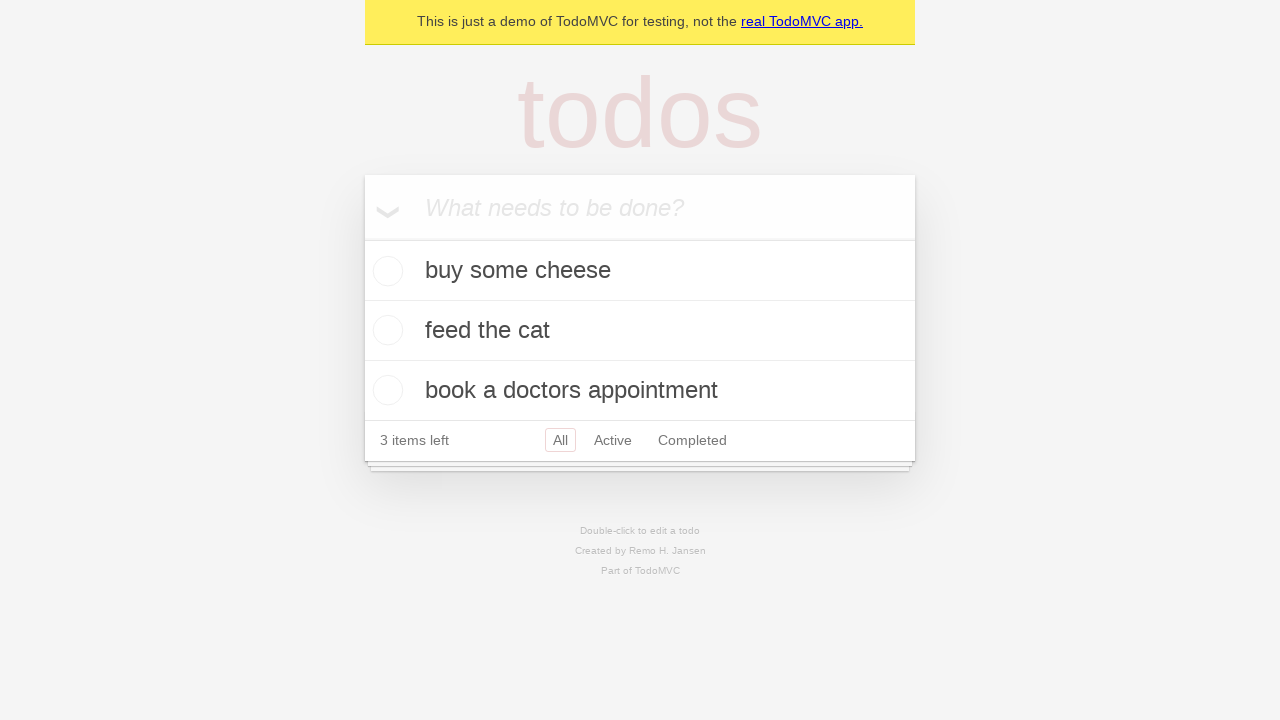

Checked the second todo item (feed the cat) at (385, 330) on internal:testid=[data-testid="todo-item"s] >> nth=1 >> internal:role=checkbox
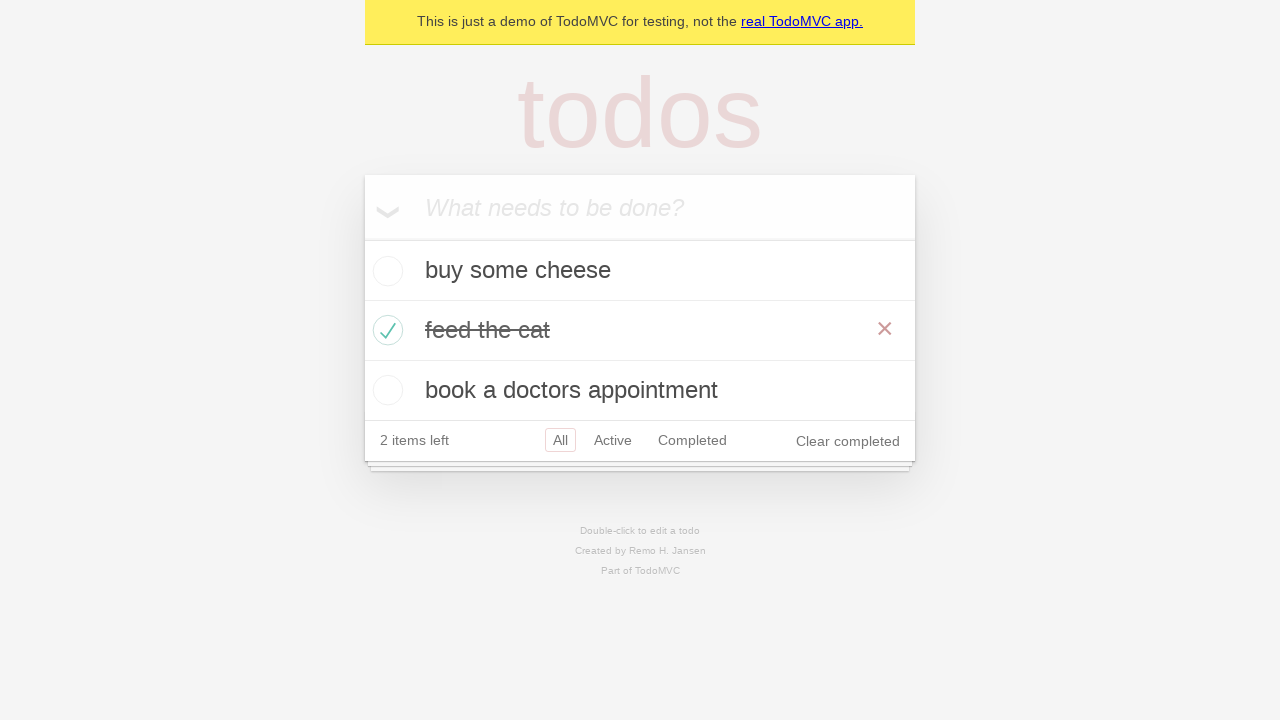

Clicked Completed filter to show only completed items at (692, 440) on internal:role=link[name="Completed"i]
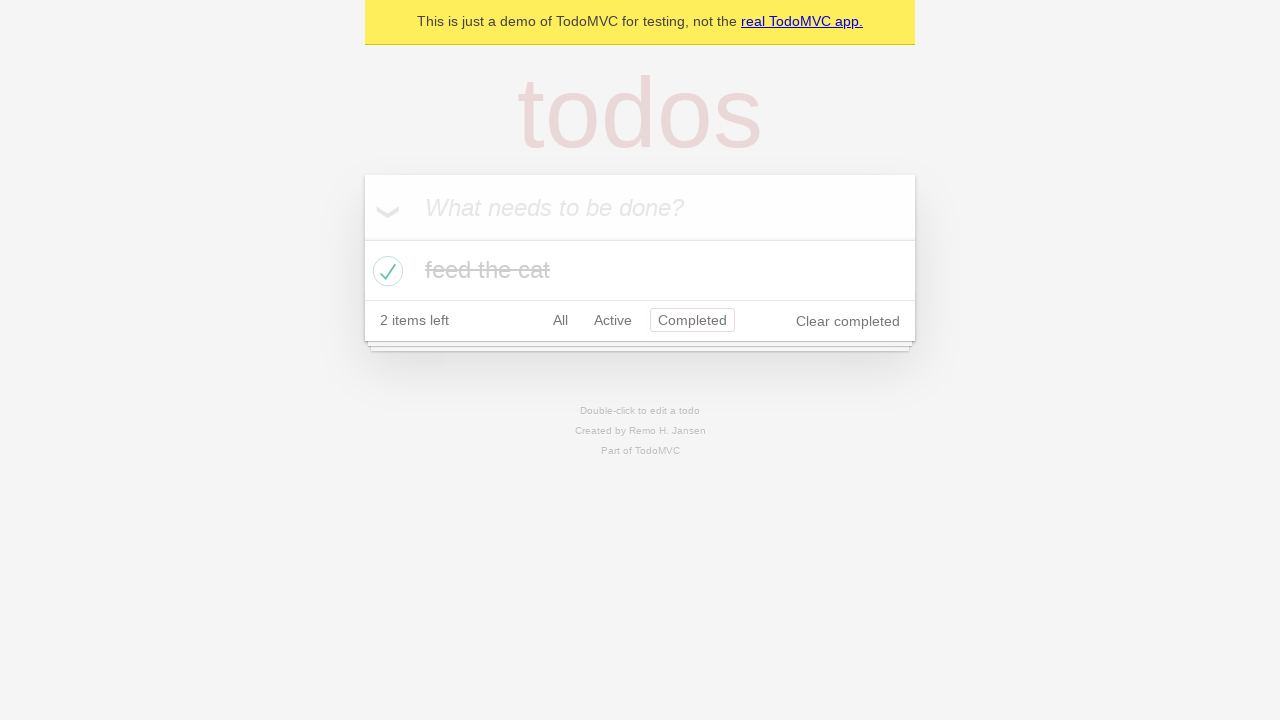

Verified that exactly 1 completed todo item is displayed
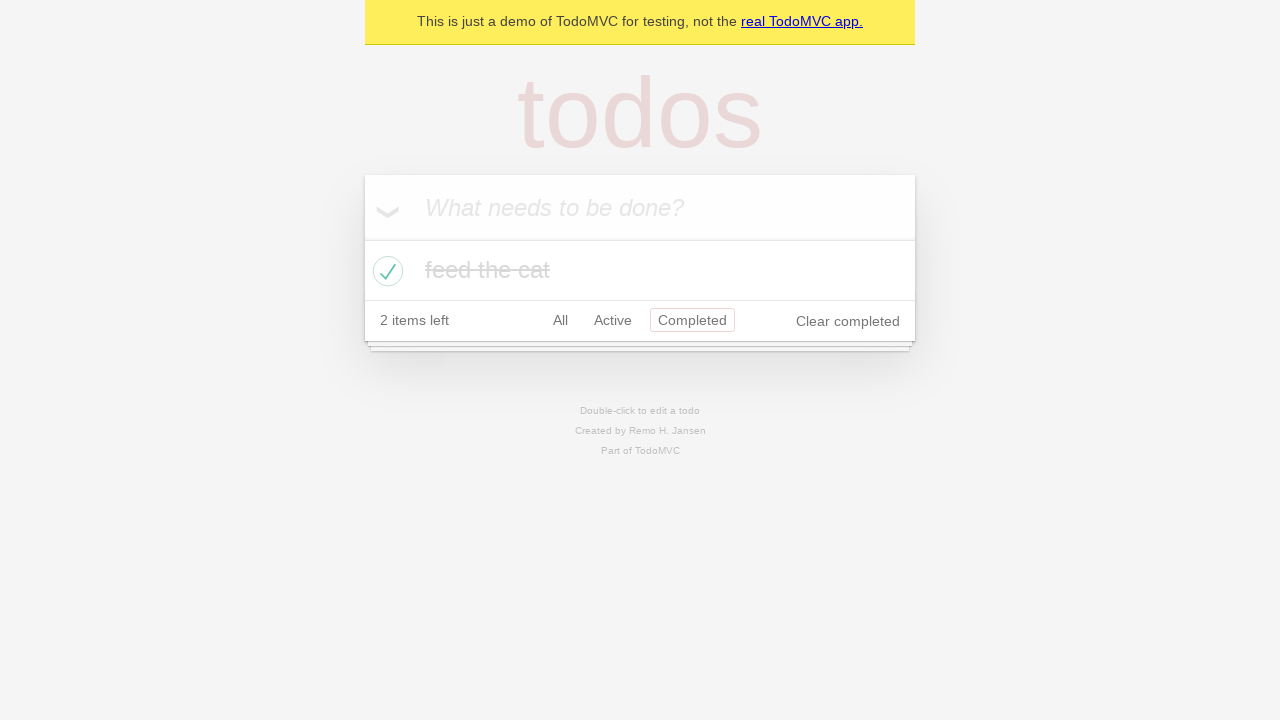

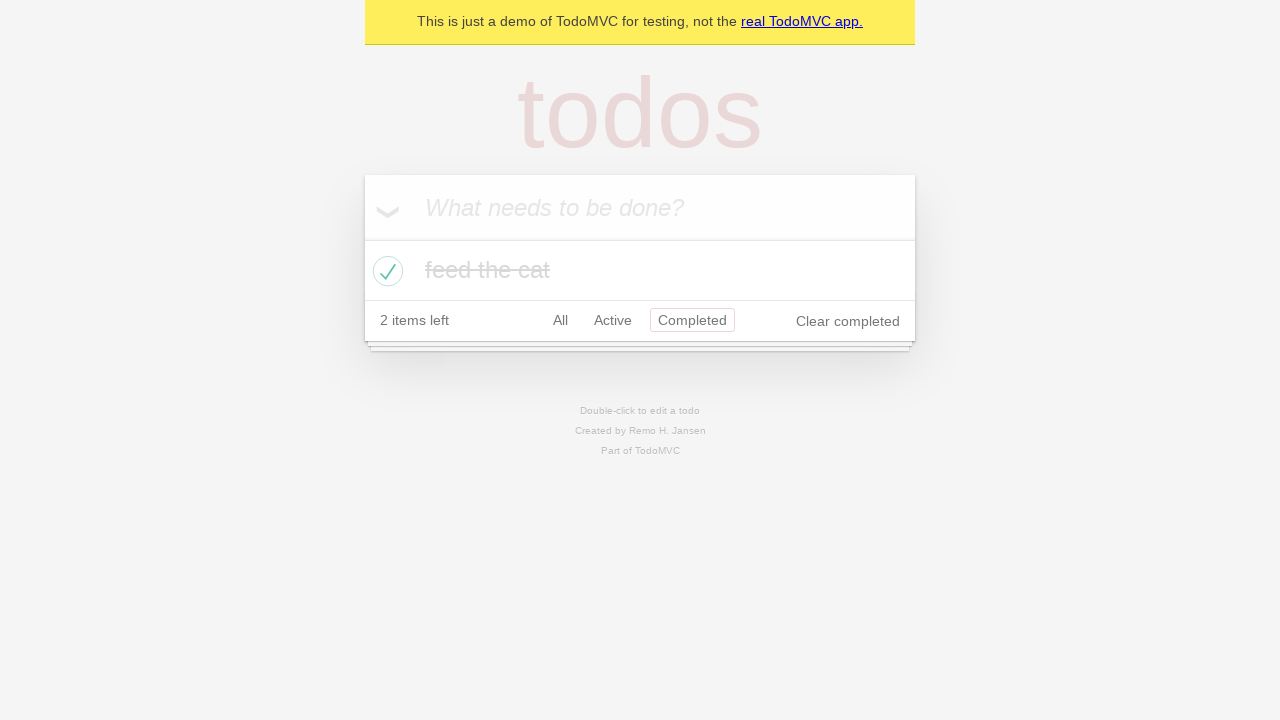